Tests the search/filter functionality on the GreenKart offers page by searching for "Rice" and verifying that all displayed results contain the search term.

Starting URL: https://rahulshettyacademy.com/greenkart/#/offers

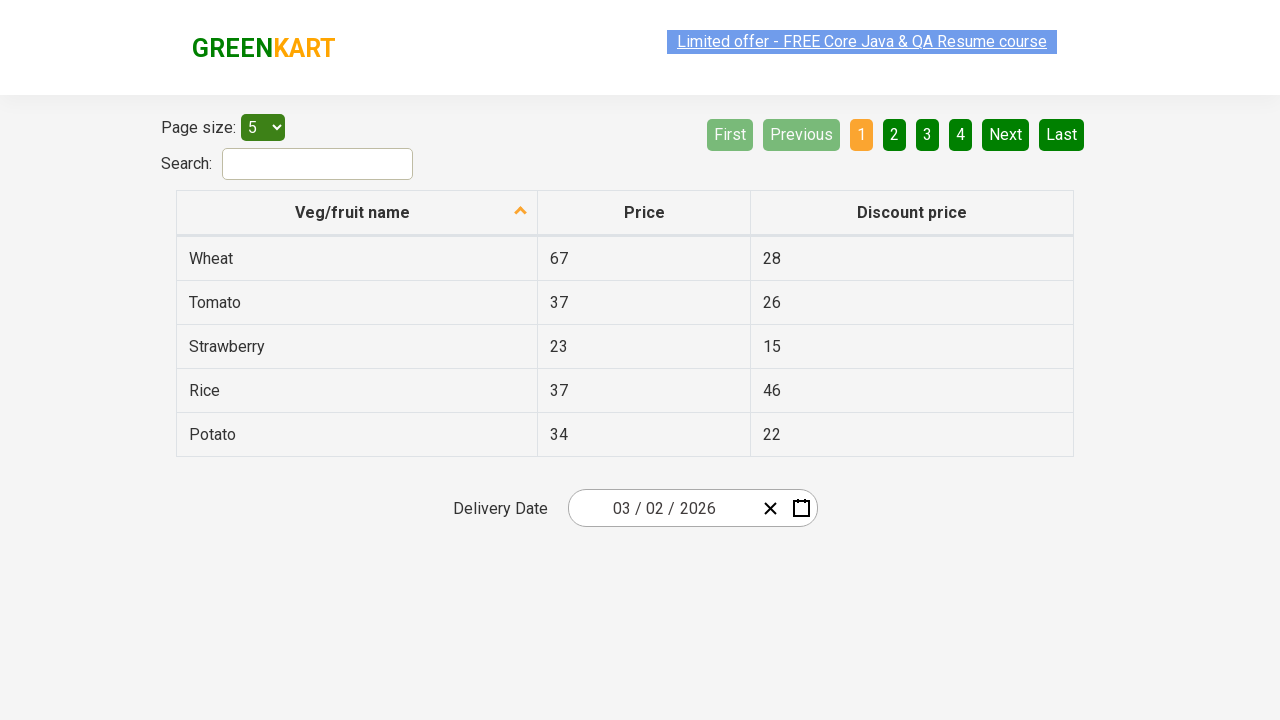

Filled search field with 'Rice' on #search-field
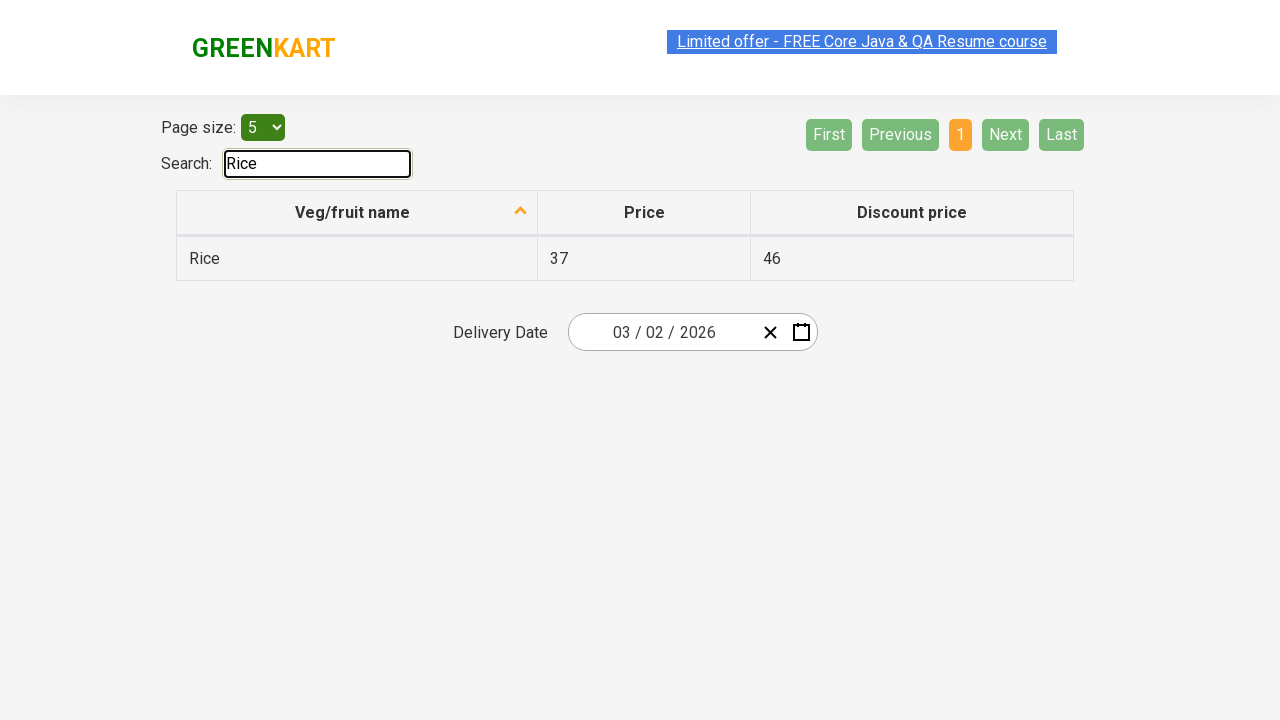

Waited 500ms for filter to apply
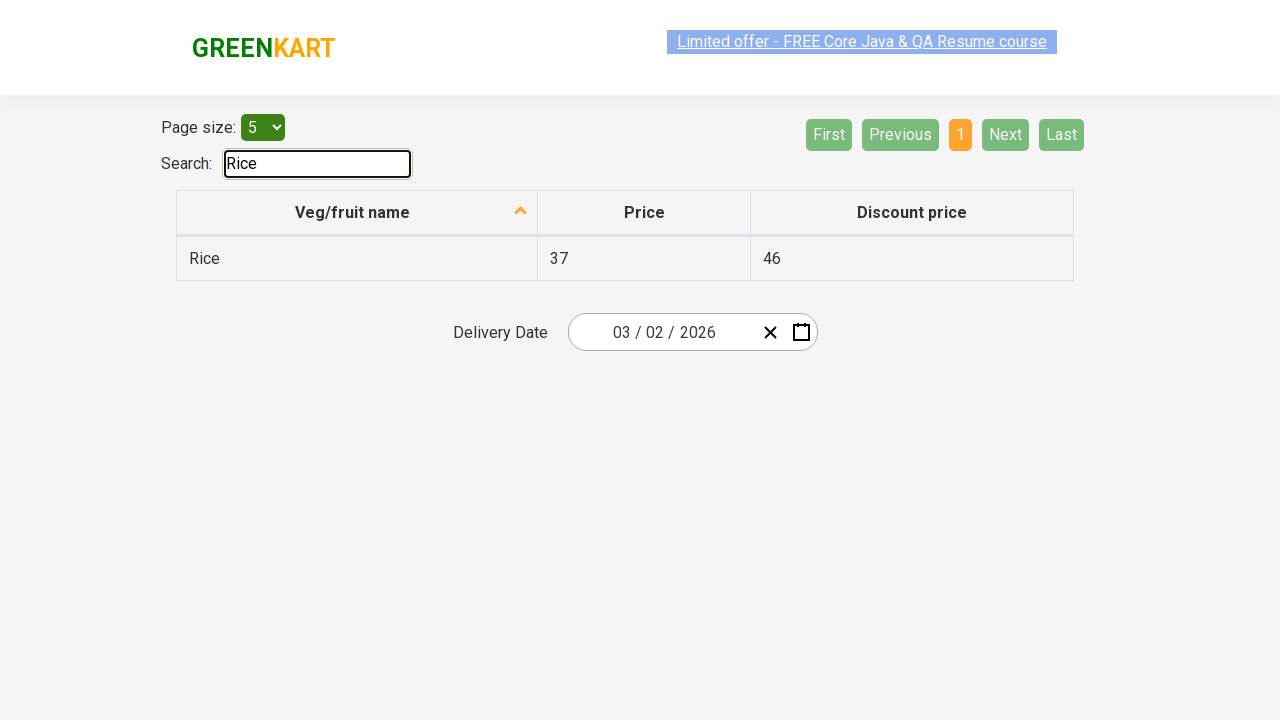

Retrieved all vegetable names from first column
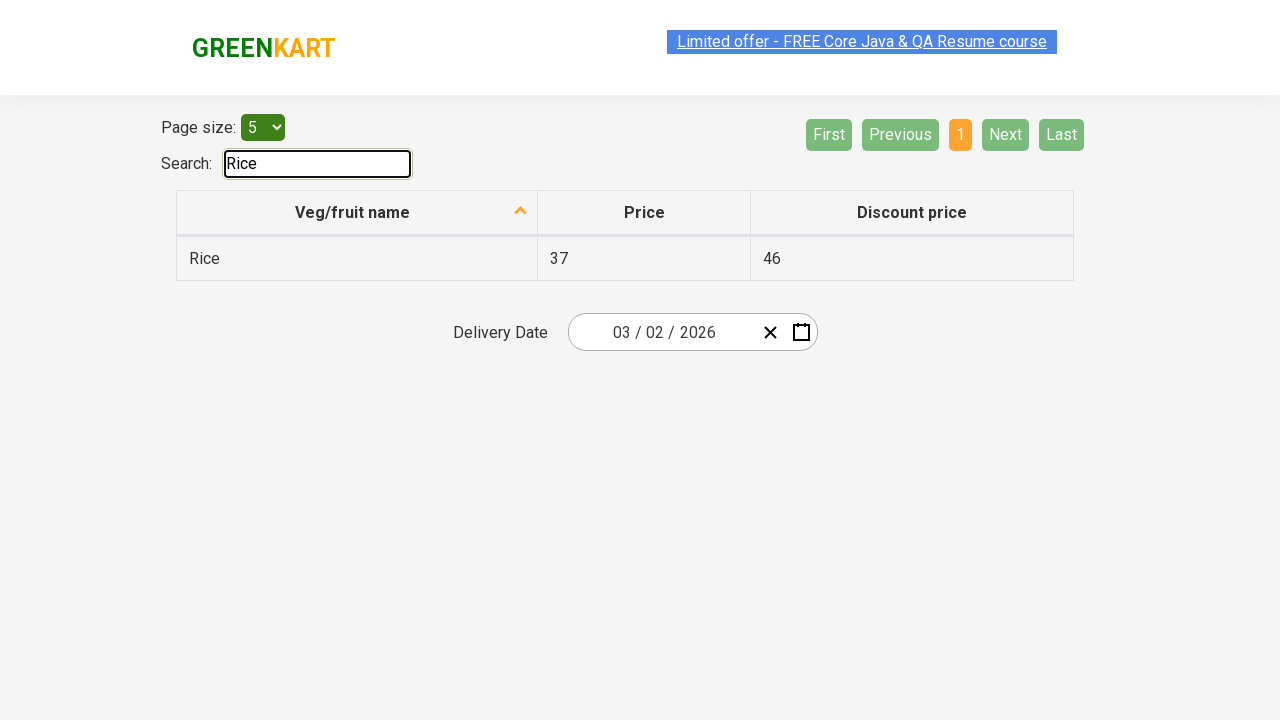

Verified search result contains 'Rice': Rice
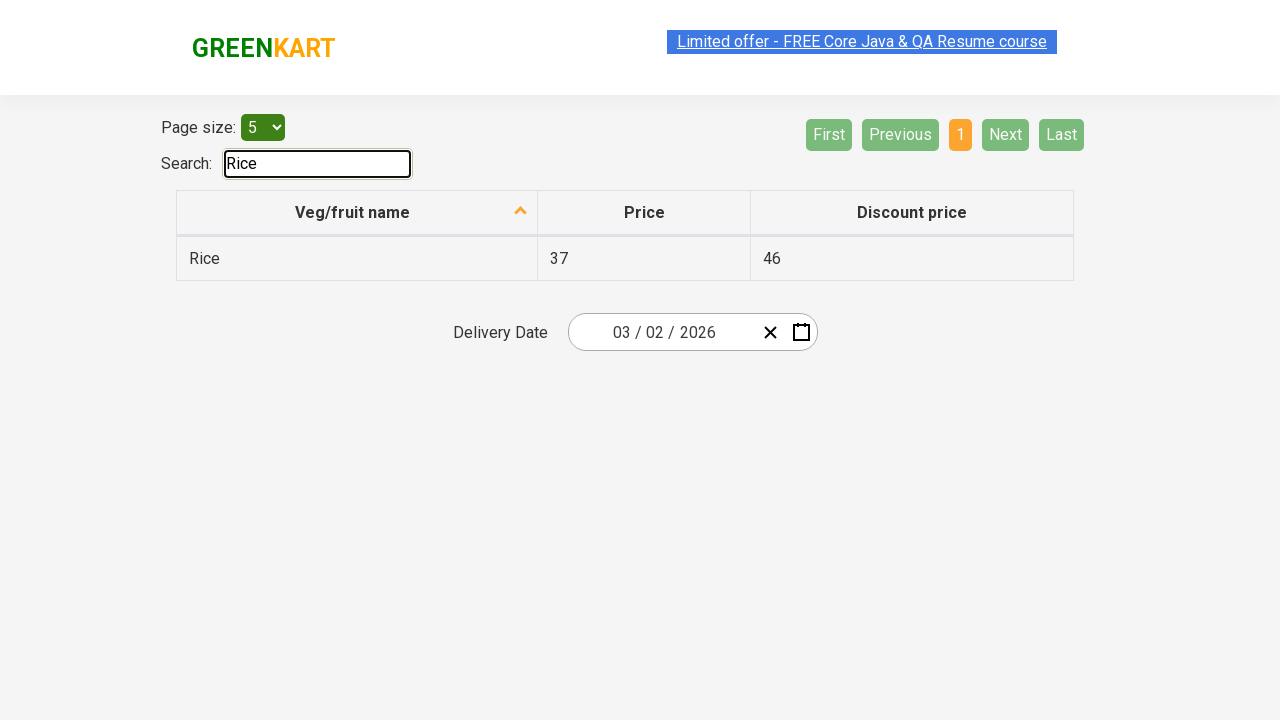

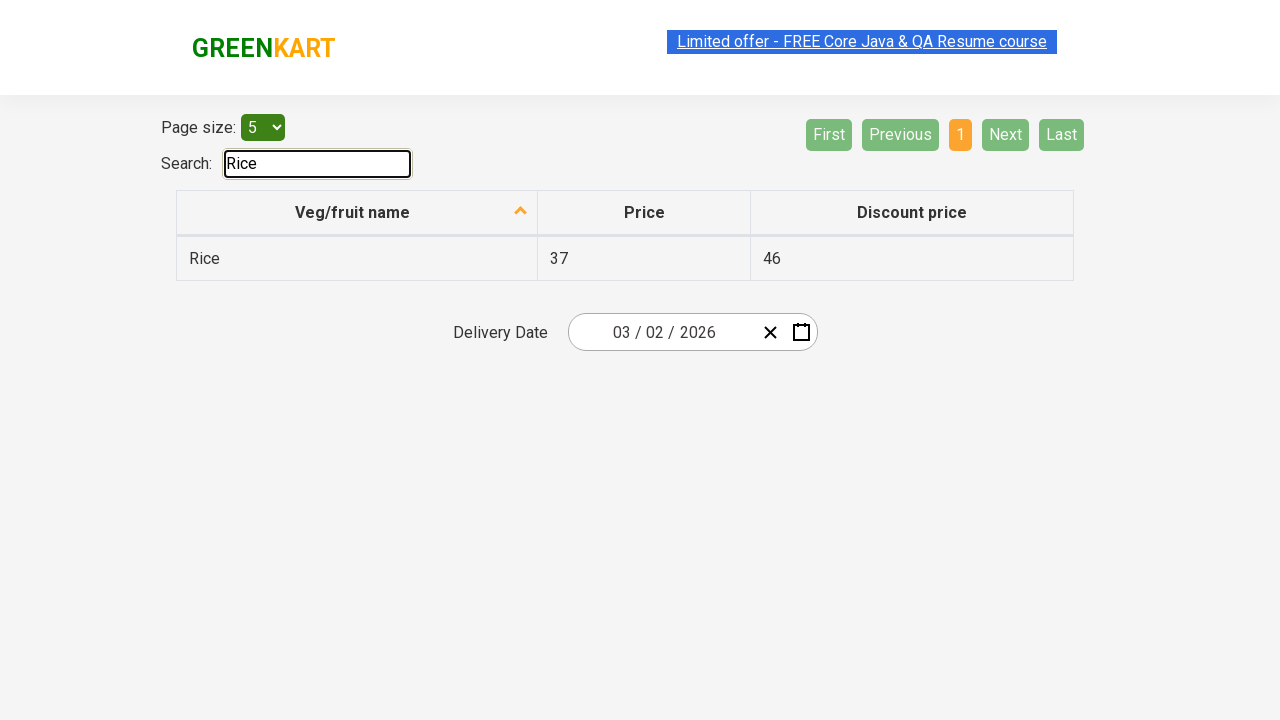